Tests navigation functionality by clicking on the Checkboxes link, navigating back, then clicking on the Form Authentication link to verify link navigation works correctly.

Starting URL: https://the-internet.herokuapp.com

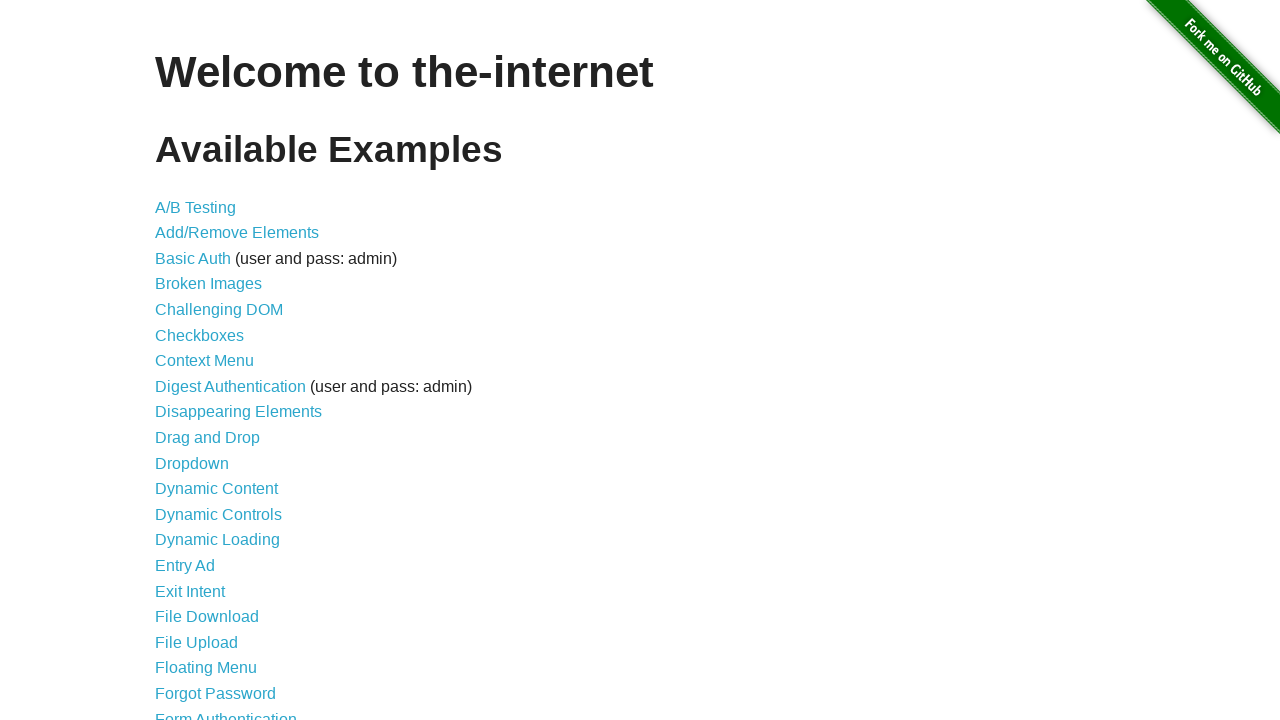

Clicked on Checkboxes link at (200, 335) on text=Checkboxes
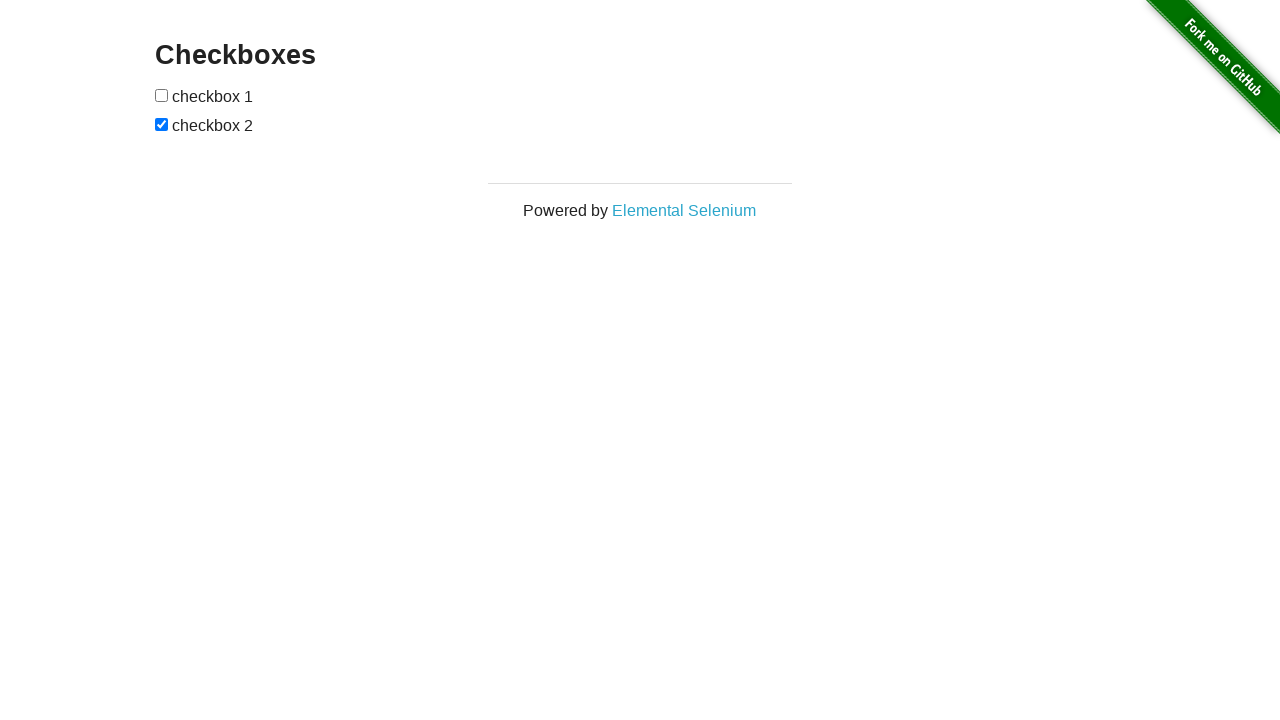

Checkboxes page loaded
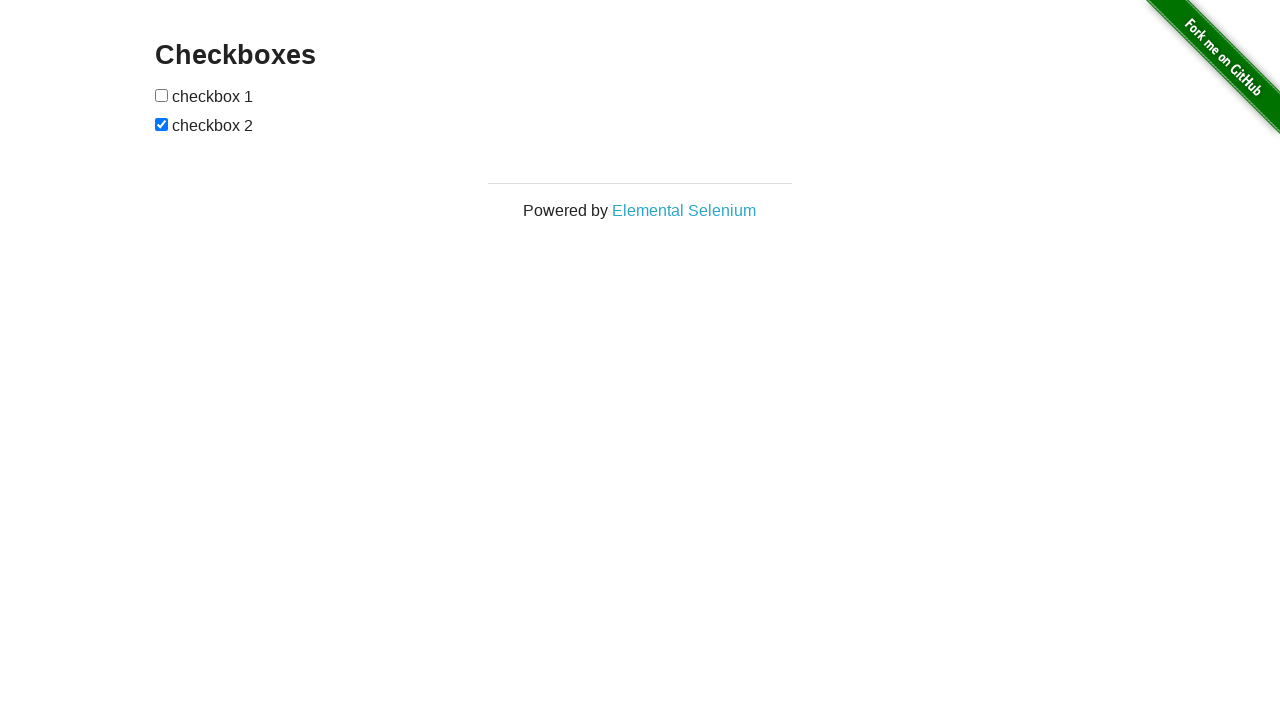

Navigated back to home page
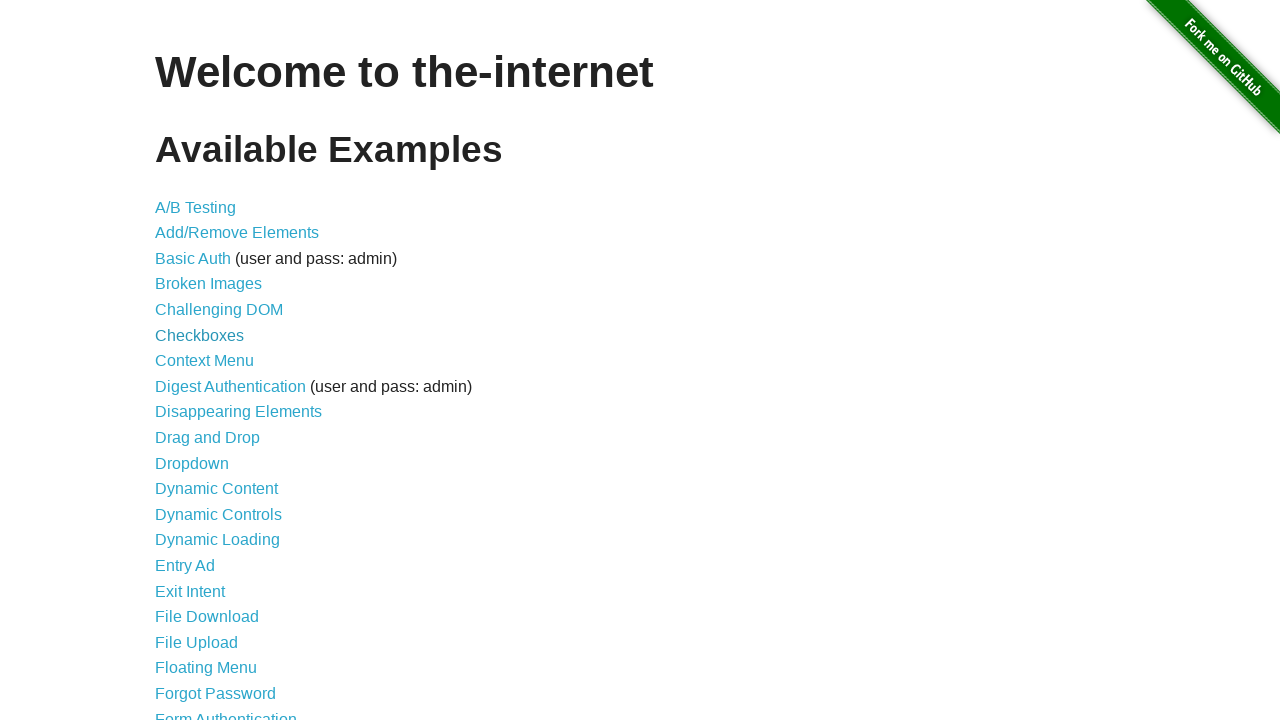

Home page loaded
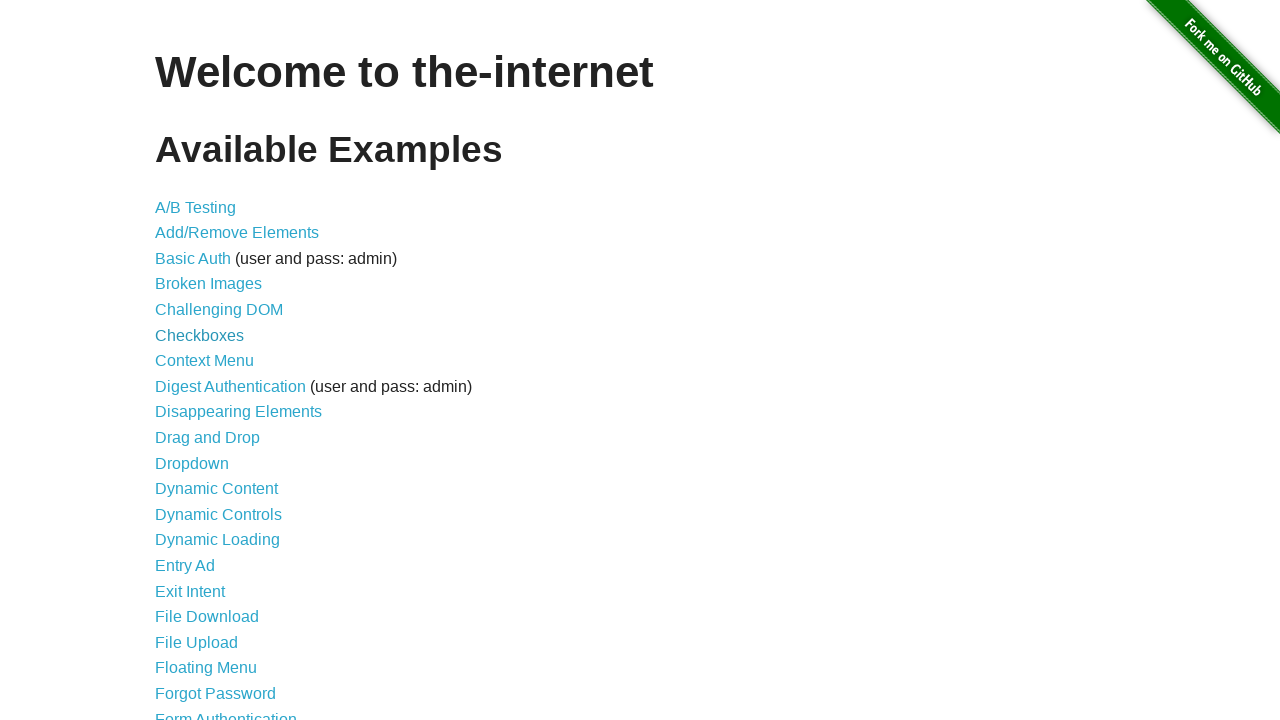

Clicked on Form Authentication link at (226, 712) on text=Form Authentication
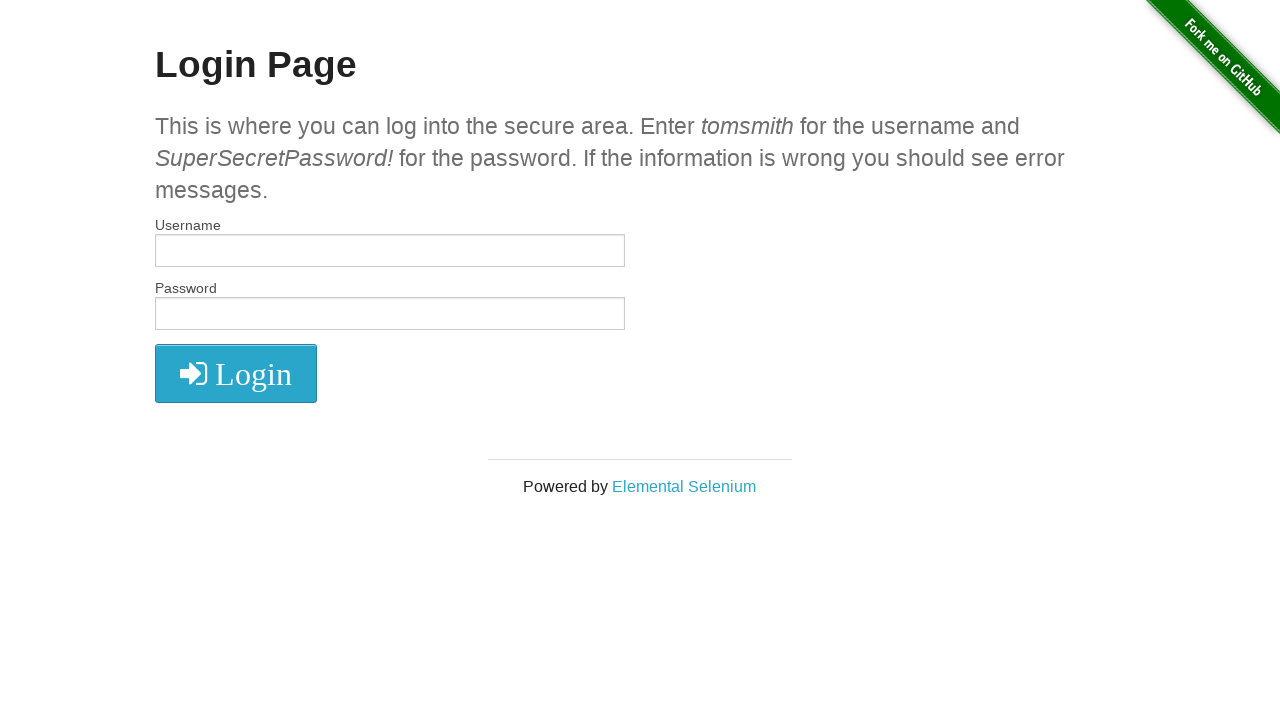

Form Authentication page loaded
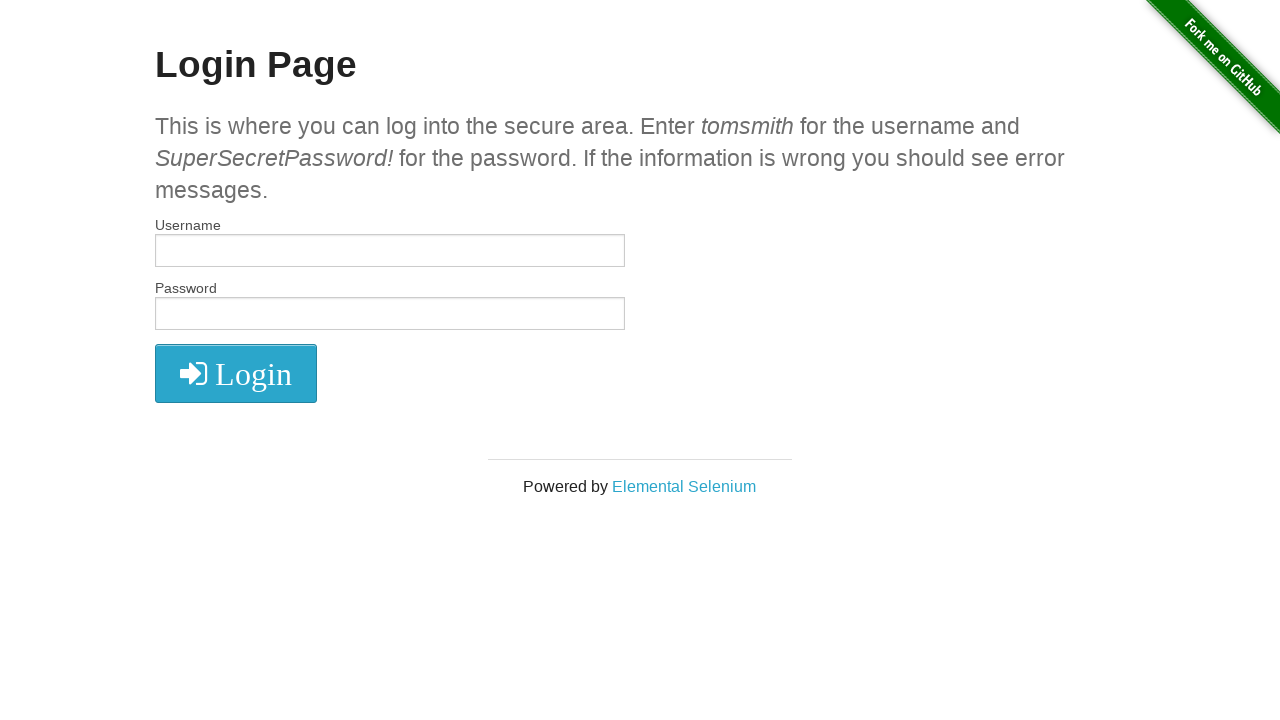

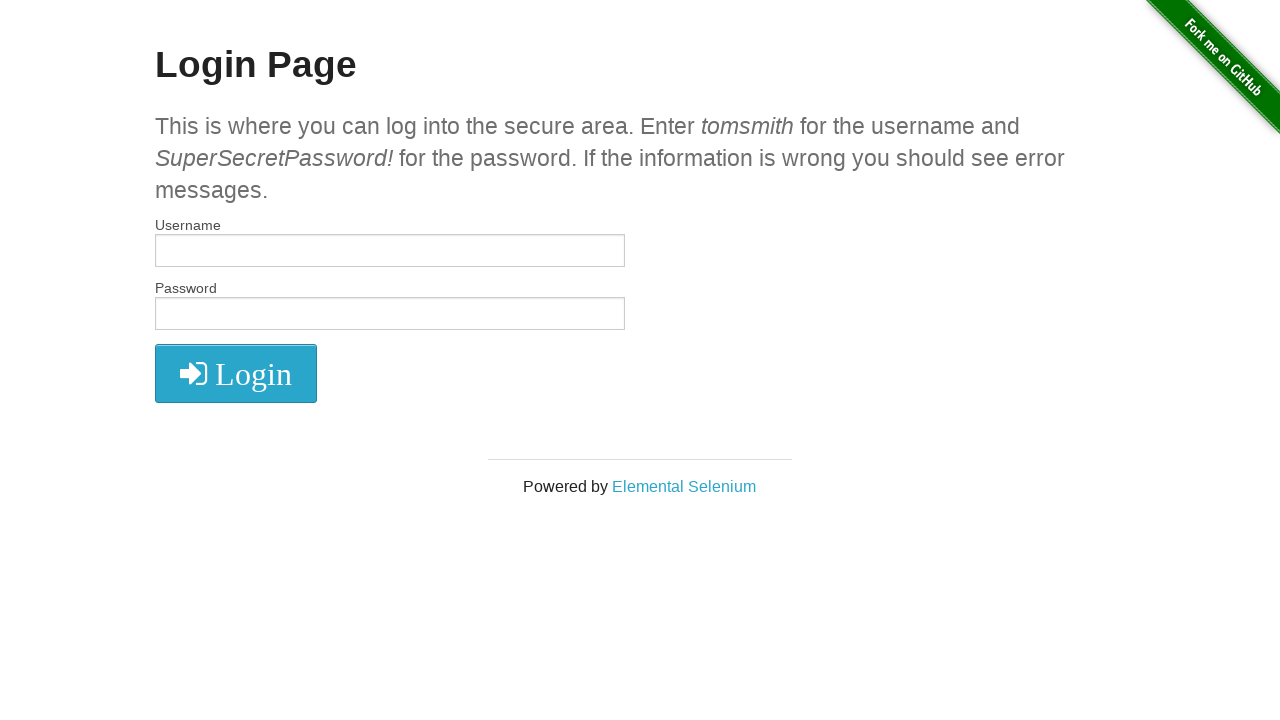